Tests that clicking the Due column header twice sorts the table data in descending order.

Starting URL: http://the-internet.herokuapp.com/tables

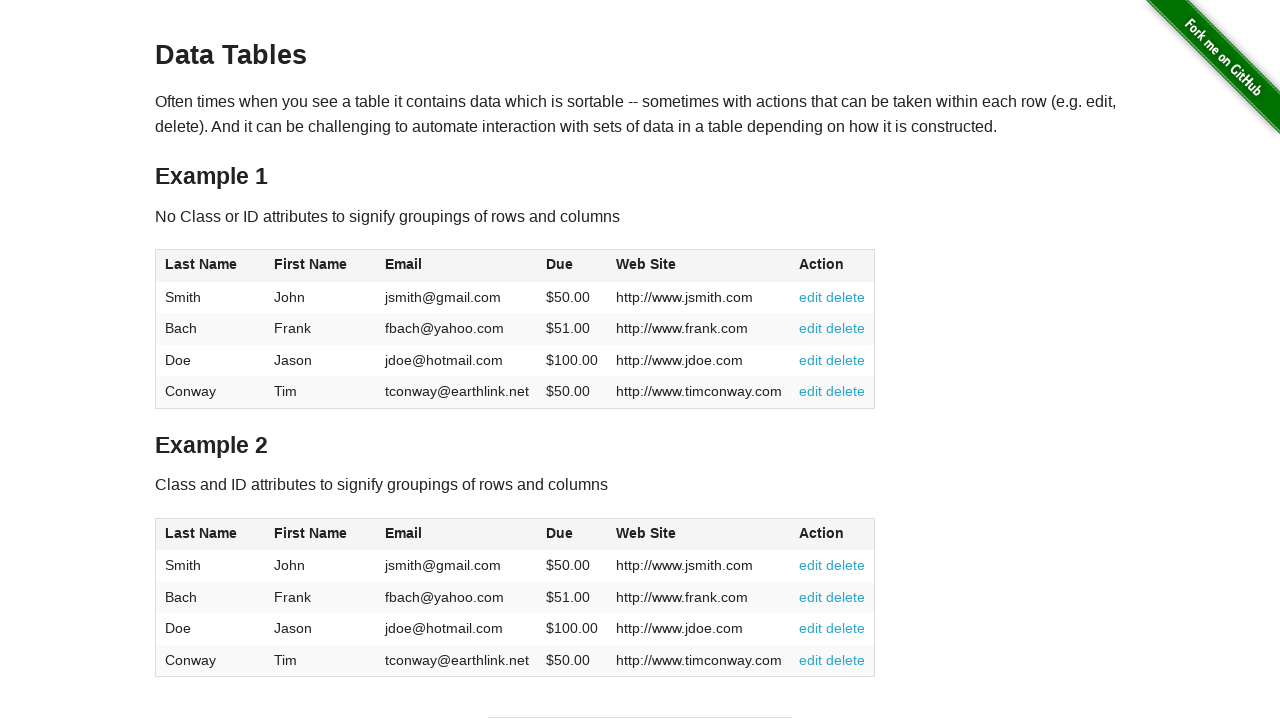

Clicked Due column header to sort ascending at (572, 266) on #table1 thead tr th:nth-of-type(4)
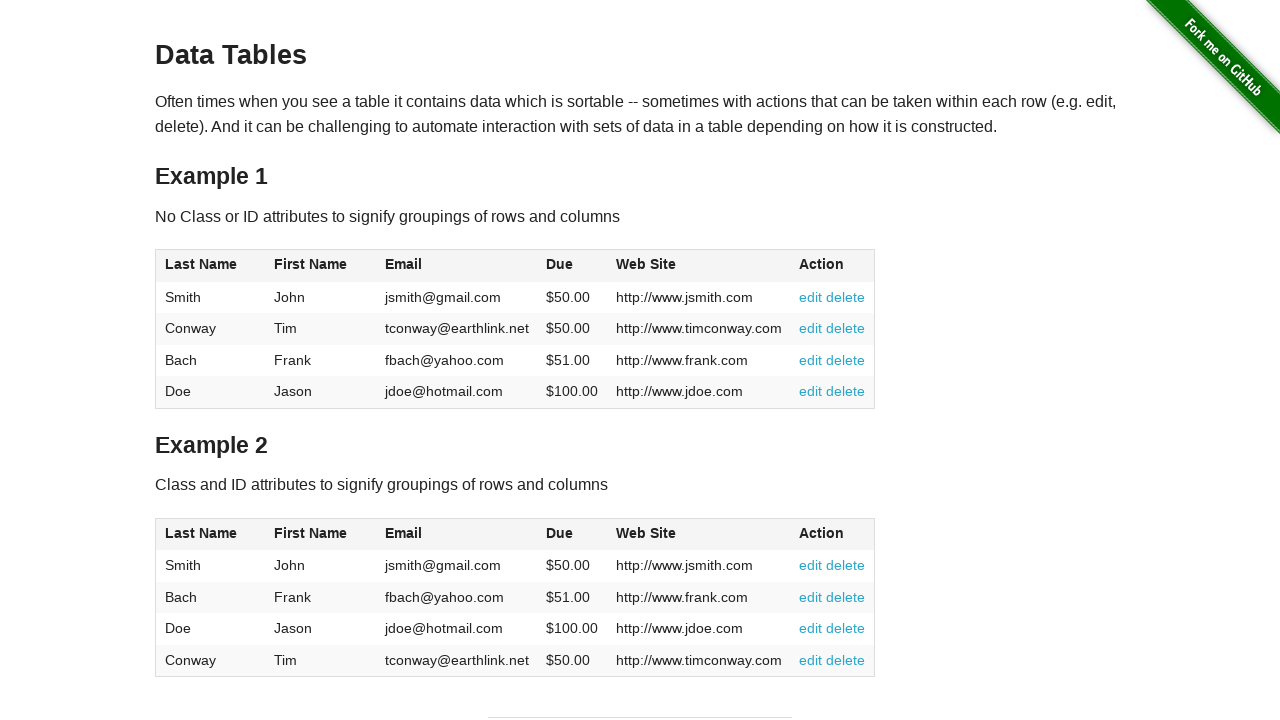

Clicked Due column header again to sort descending at (572, 266) on #table1 thead tr th:nth-of-type(4)
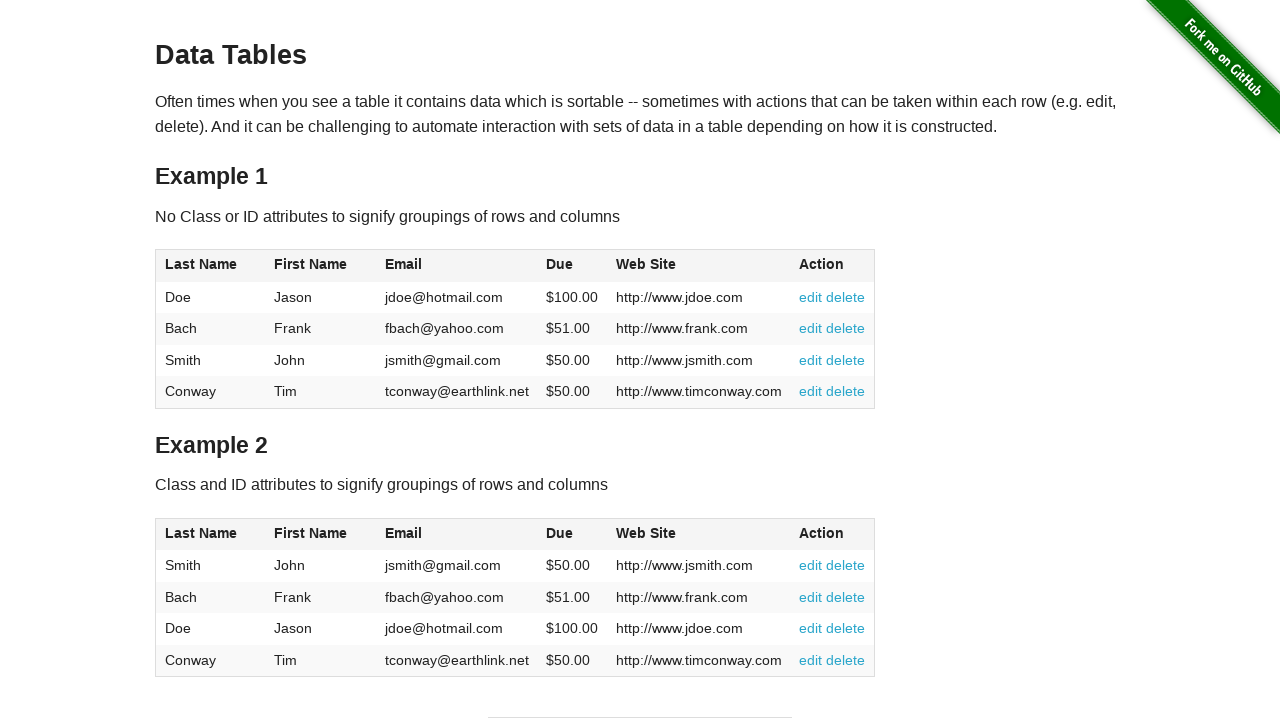

Verified table body is present with Due column data
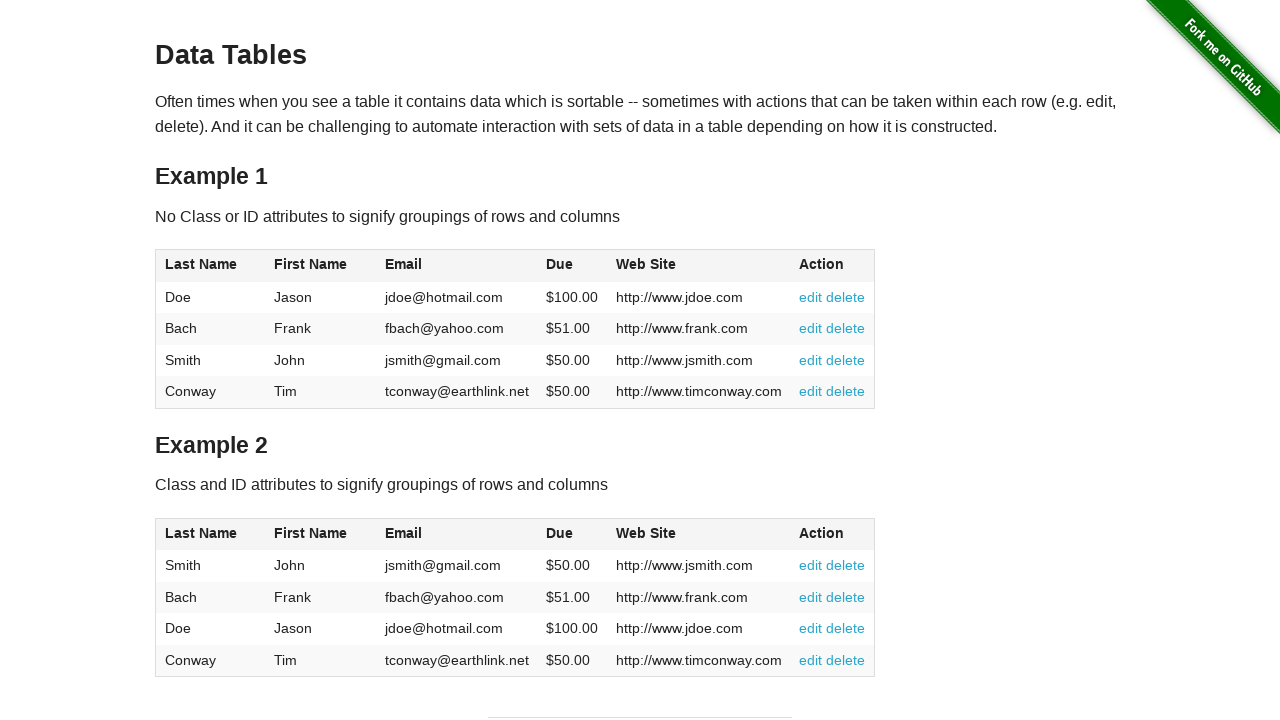

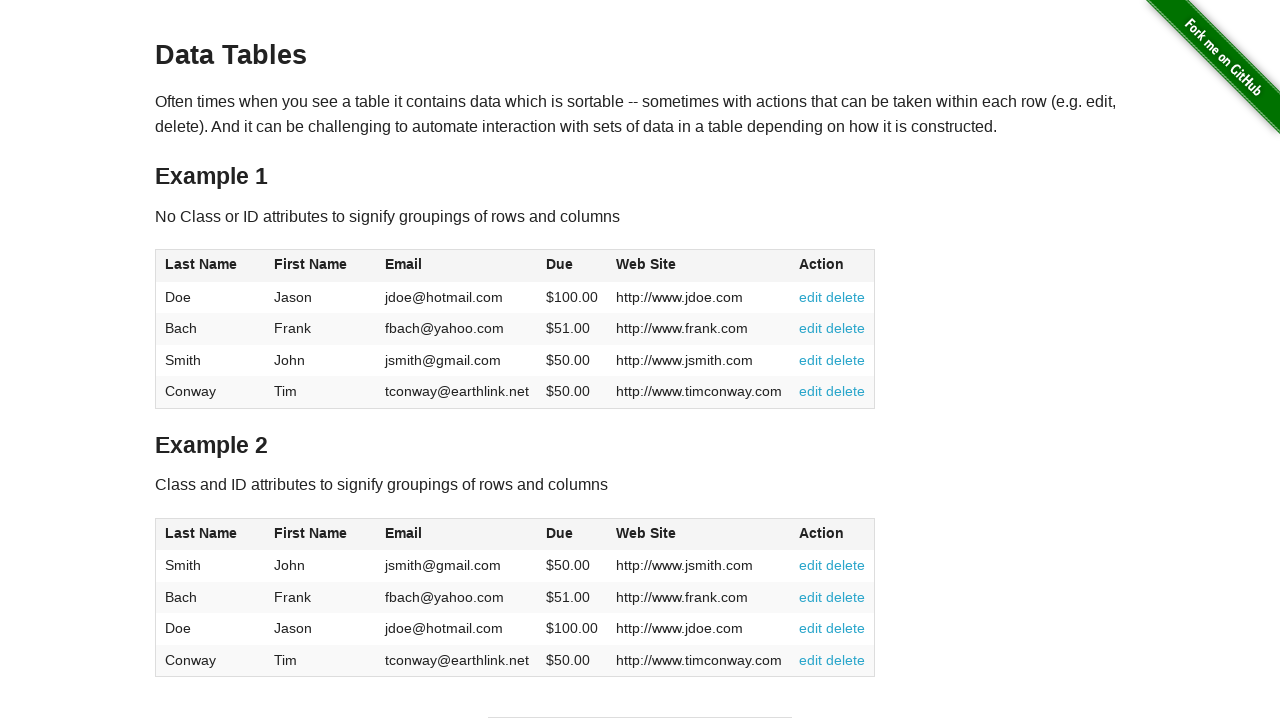